Tests drag and drop functionality by dragging an element to a new position using offset coordinates

Starting URL: https://jqueryui.com/draggable/

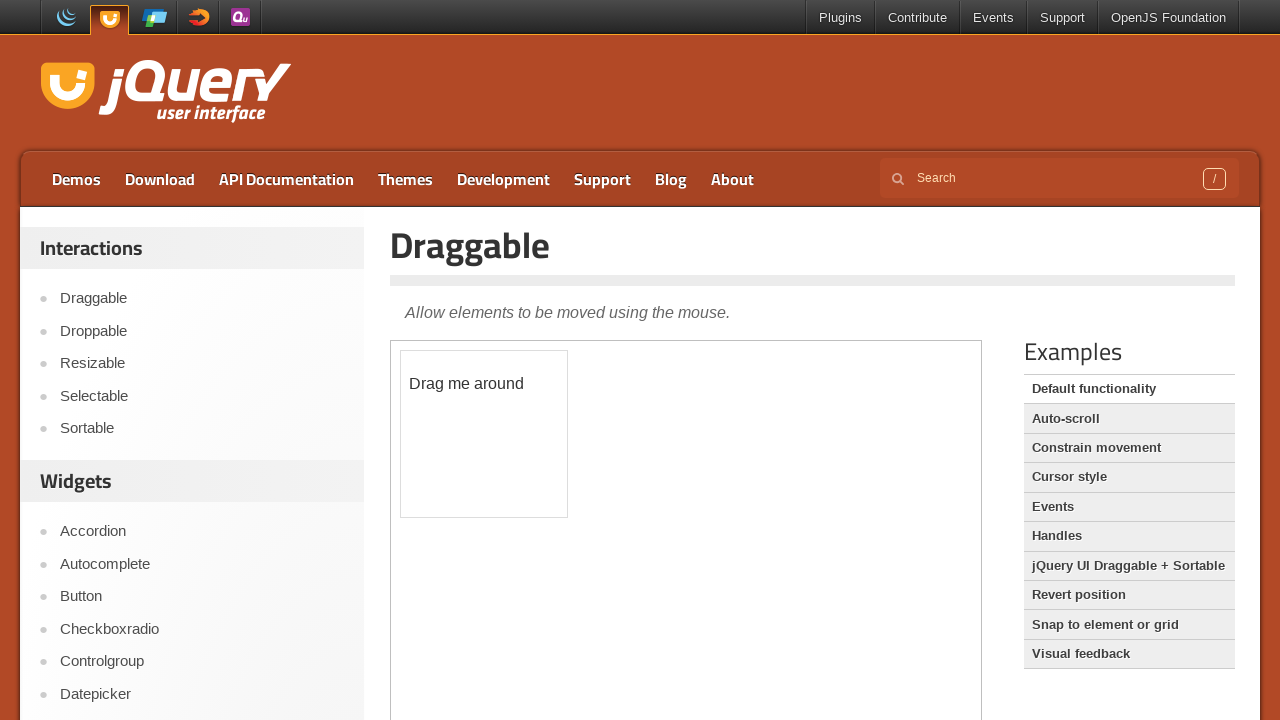

Waited for draggable element in iframe to load
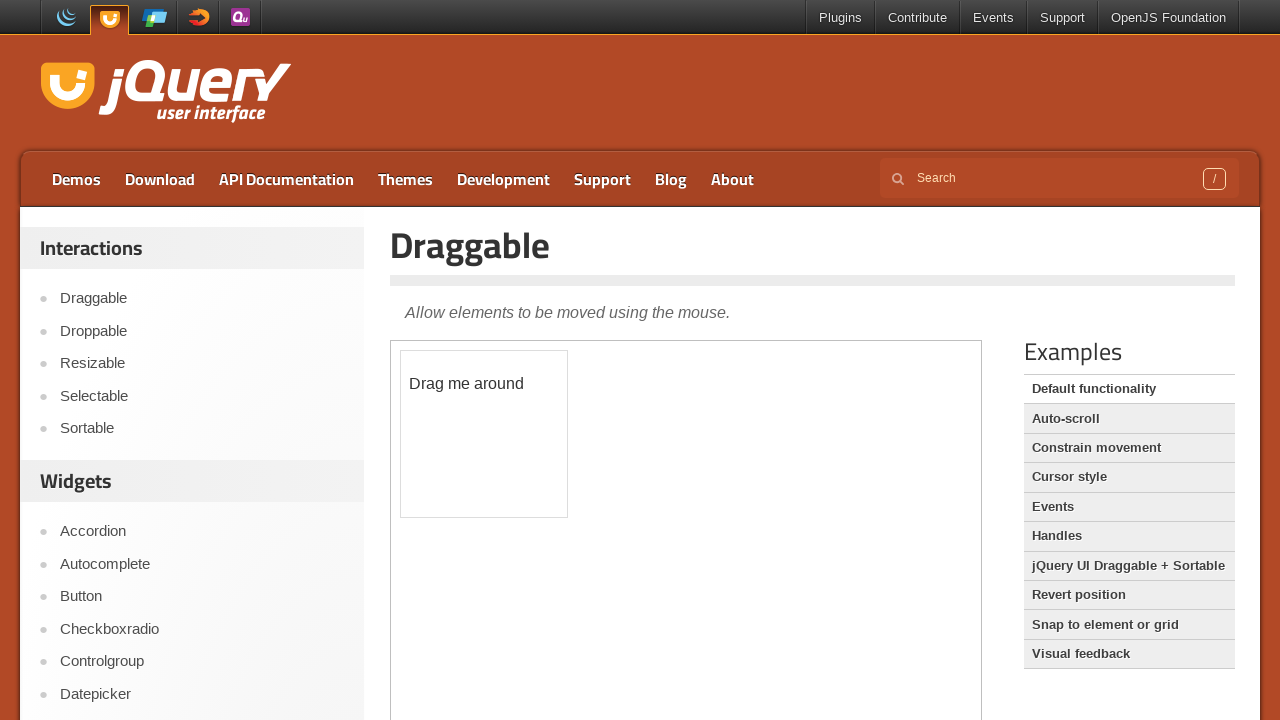

Retrieved first iframe from page frames
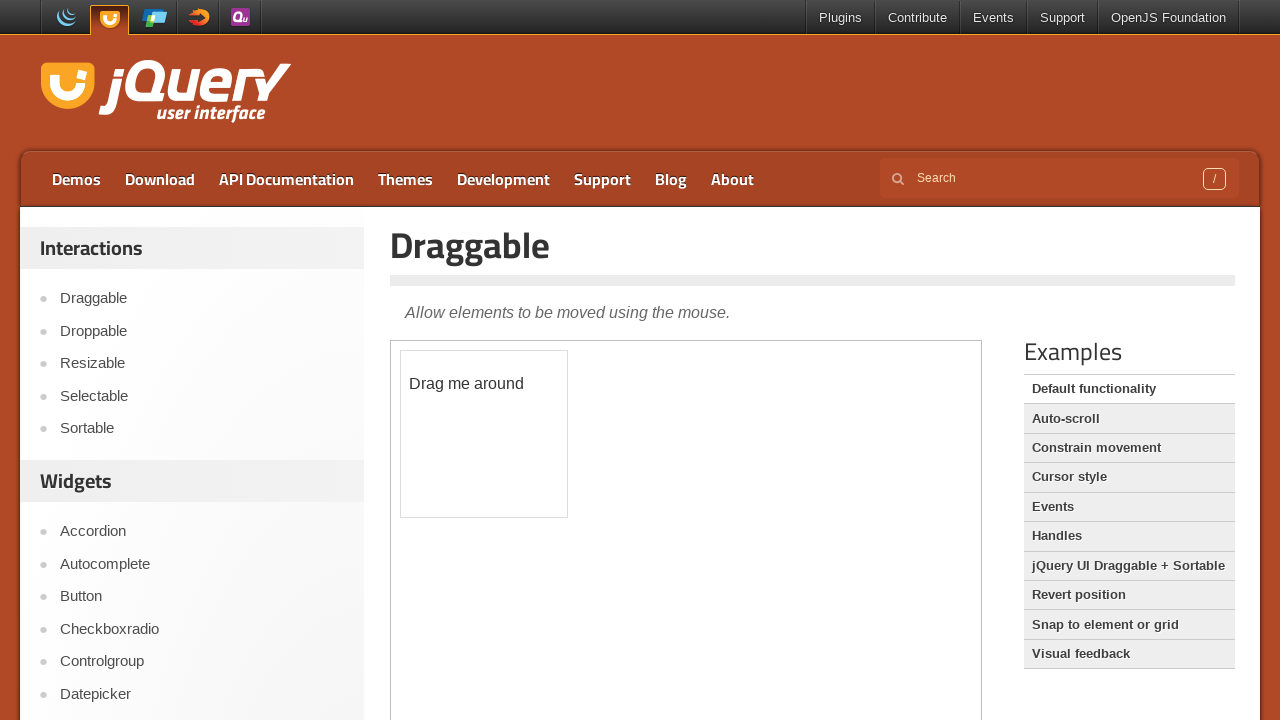

Located draggable element with ID 'draggable'
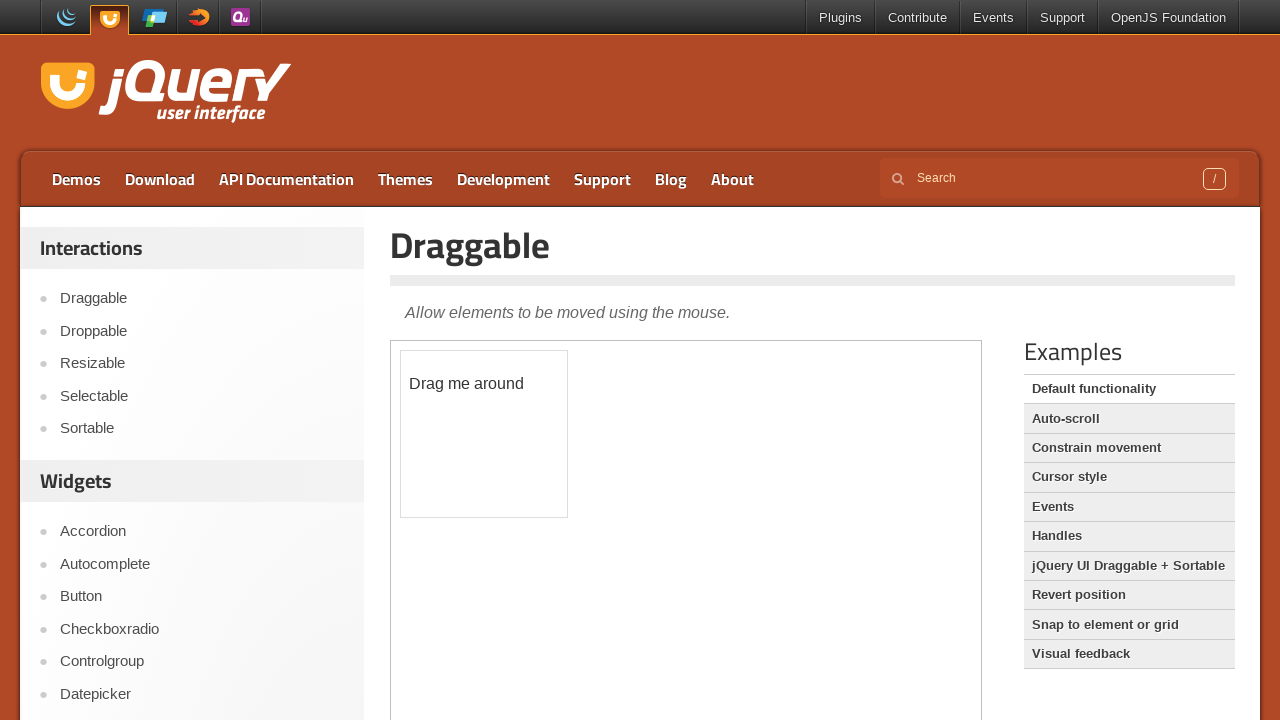

Dragged element by offset coordinates (x: 50, y: 90) at (451, 441)
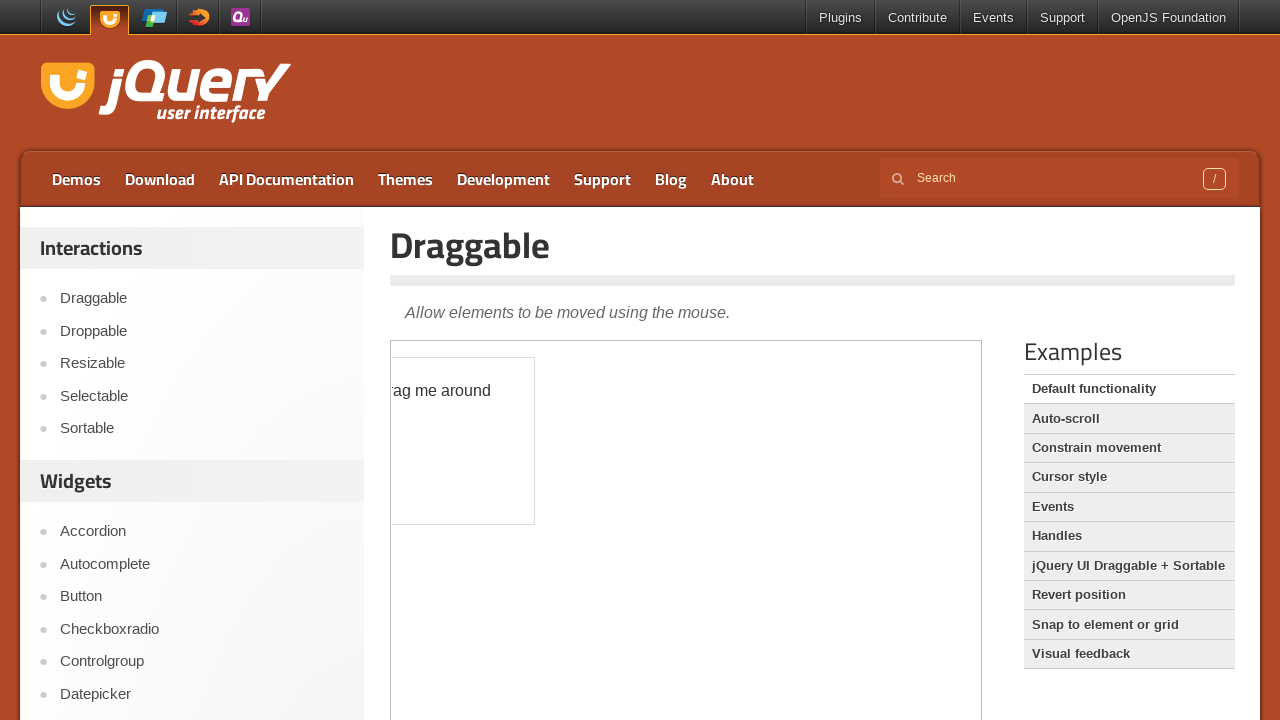

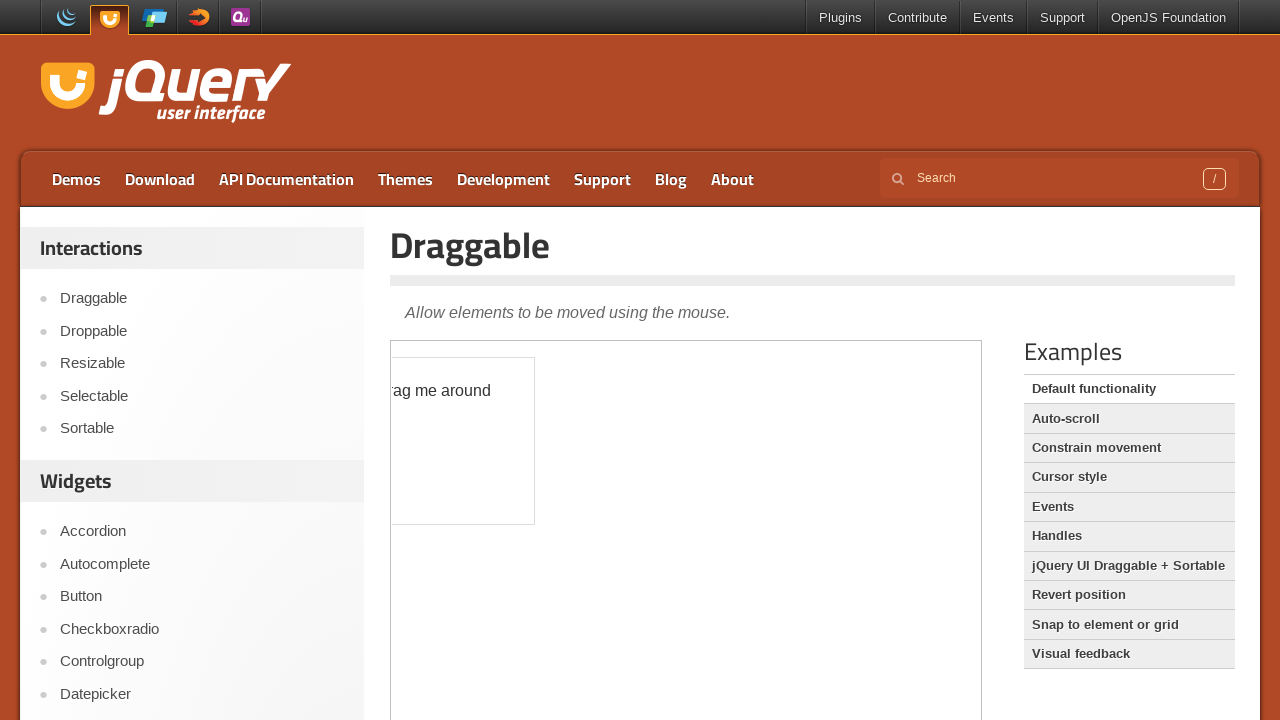